Tests mouse drag functionality by clicking and holding on element 'A' and dragging it to element 'L' using mouse actions

Starting URL: https://selenium08.blogspot.com/2020/01/click-and-hold.html

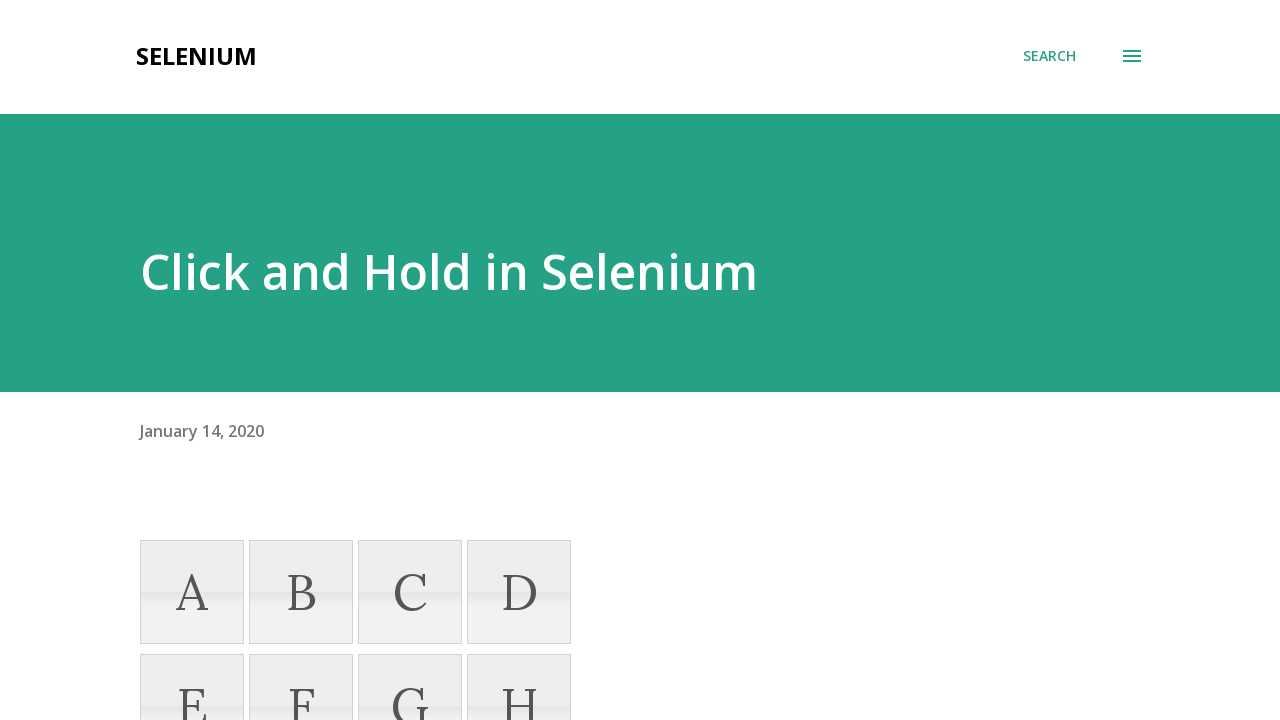

Waited for draggable element 'A' to be visible
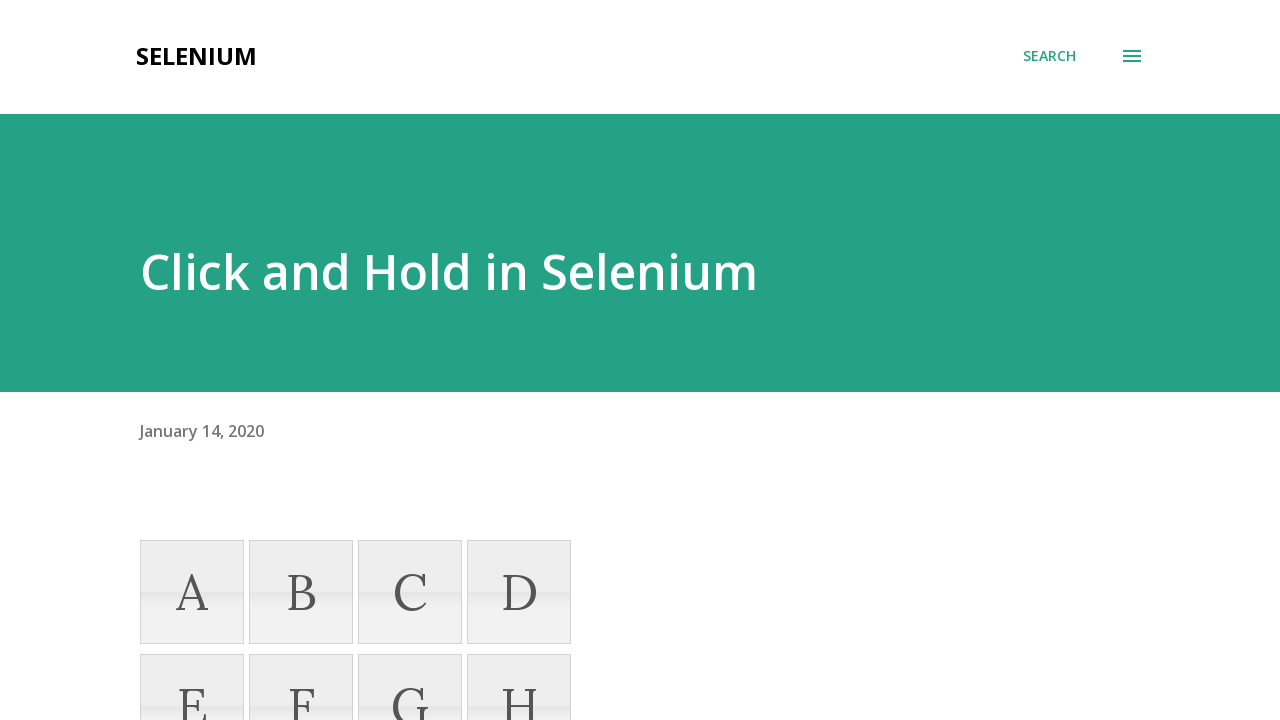

Located source element 'A'
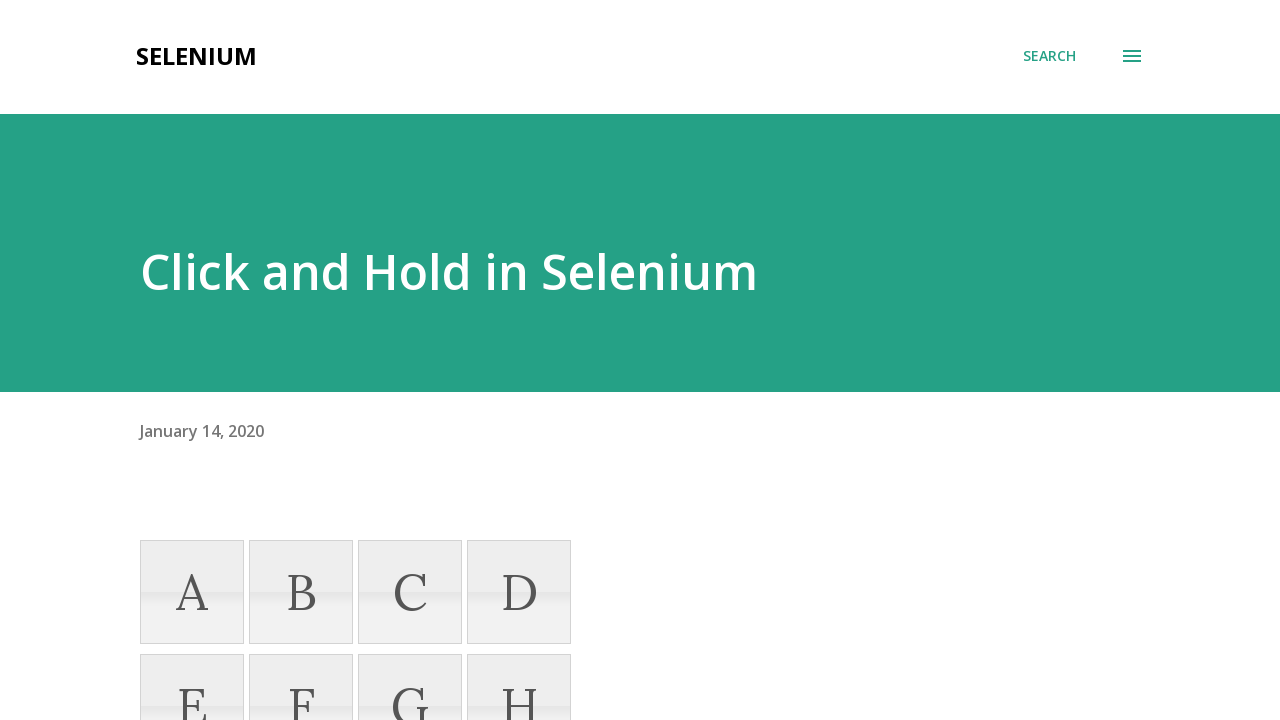

Located target element 'L'
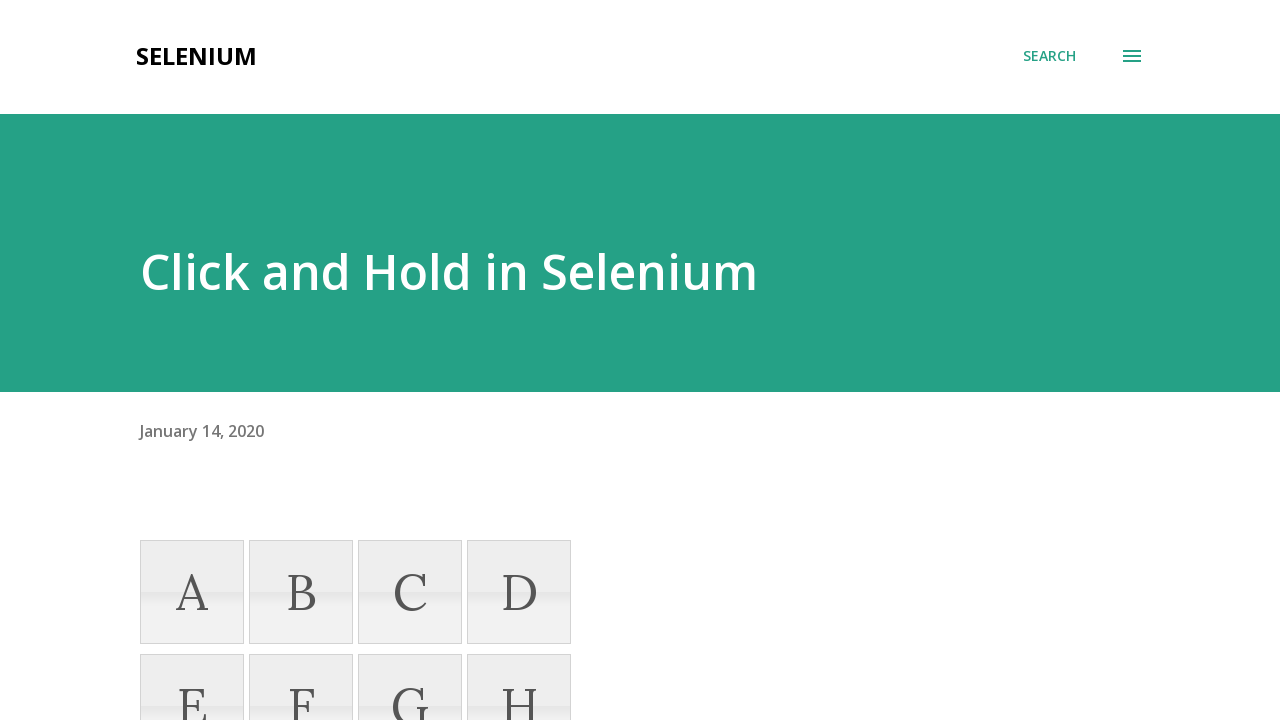

Scrolled element 'A' into view
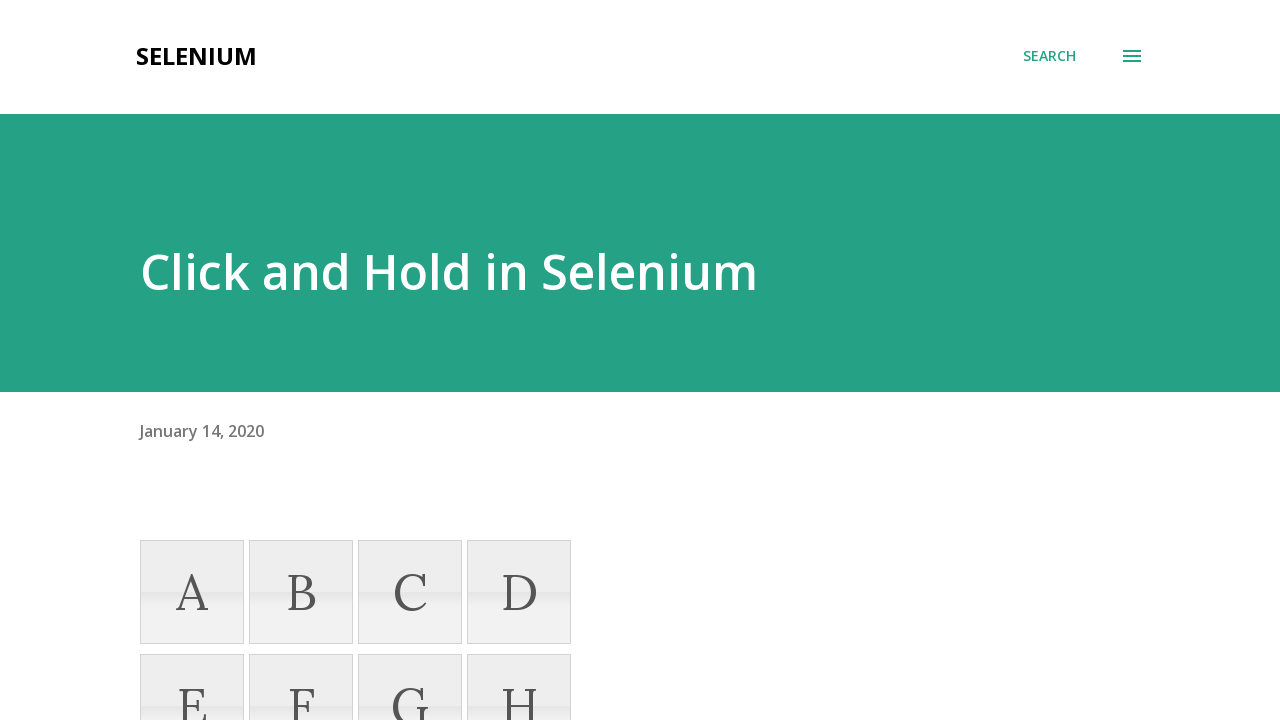

Dragged element 'A' to element 'L' using mouse drag at (519, 360)
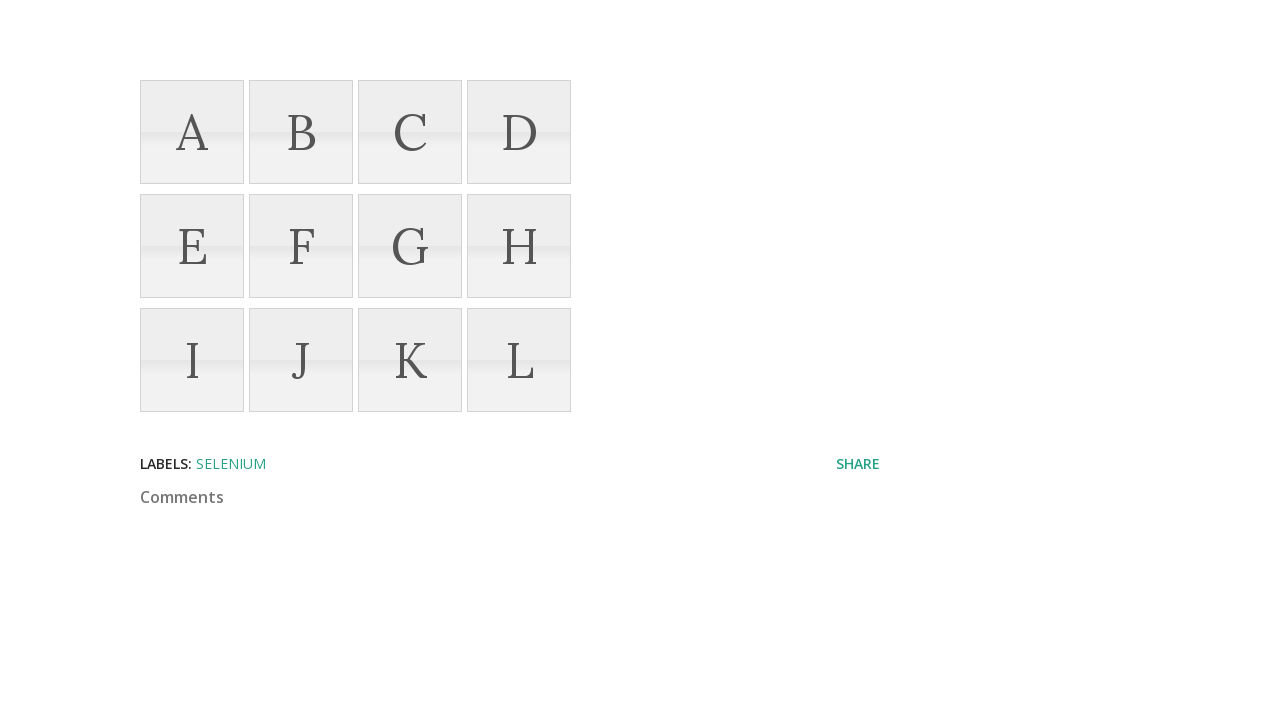

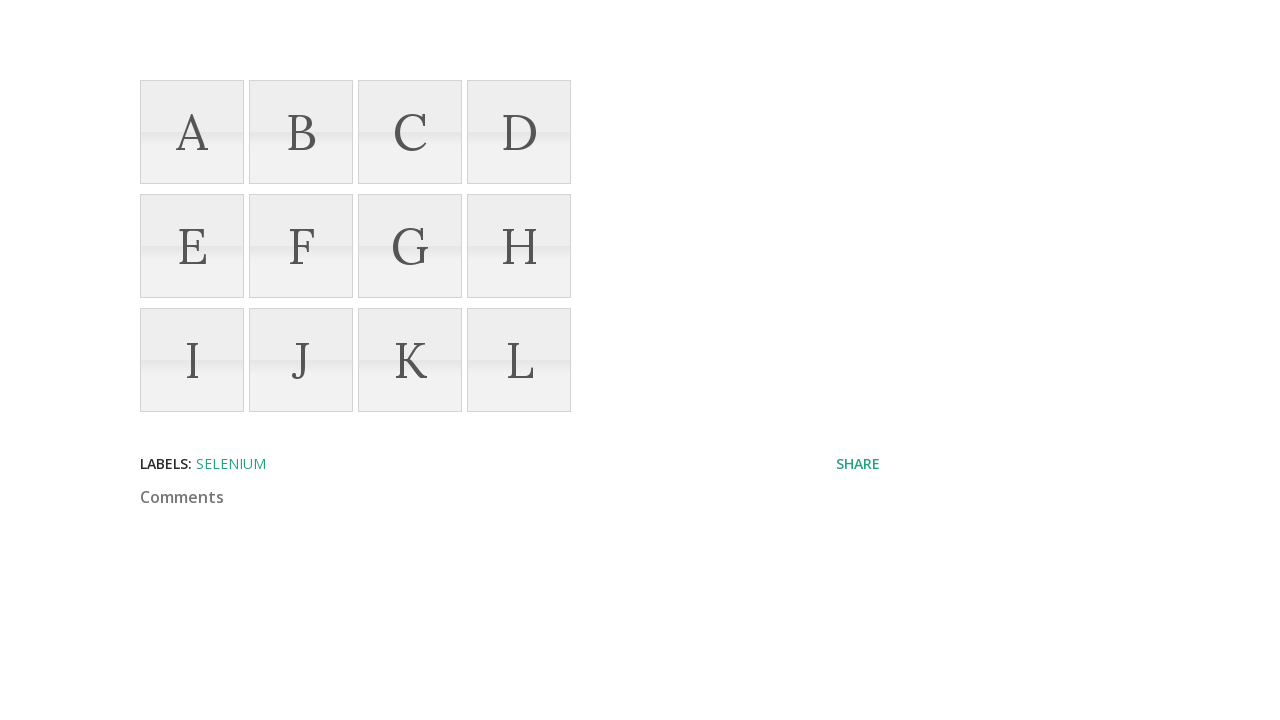